Tests checkbox functionality by verifying checkbox count and toggling a senior citizen discount checkbox

Starting URL: https://rahulshettyacademy.com/dropdownsPractise/

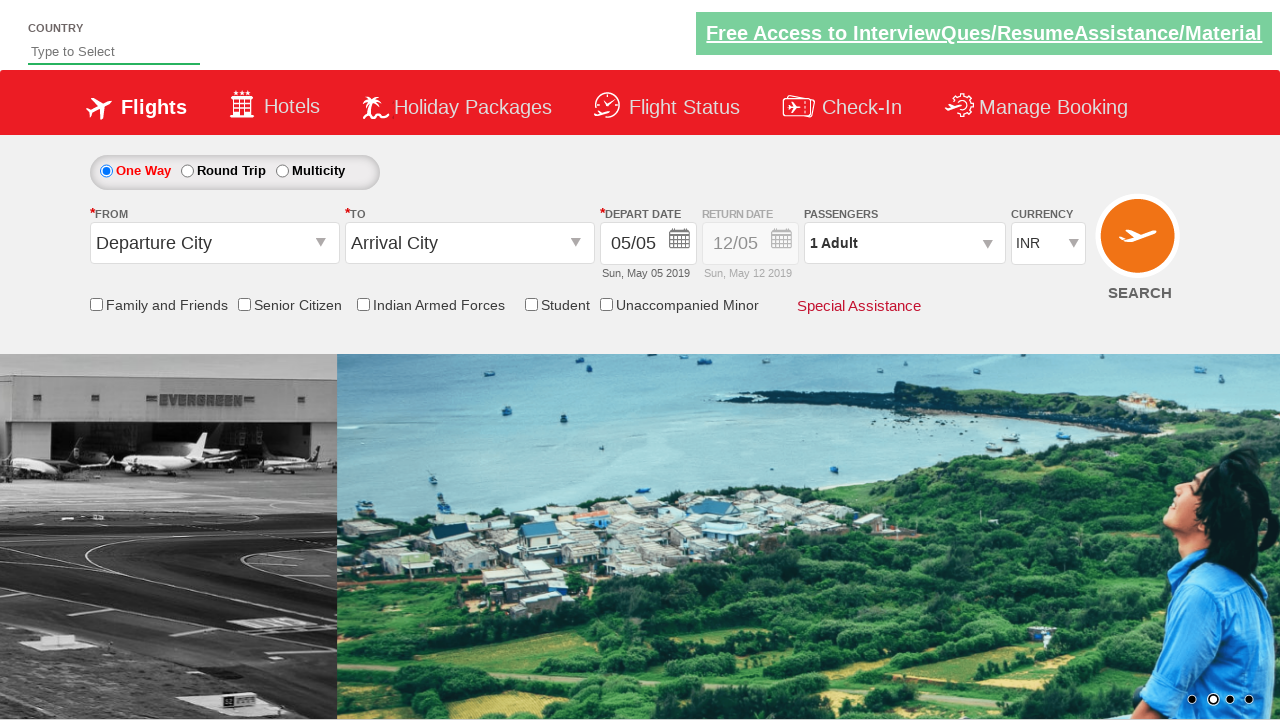

Located senior citizen discount checkbox element
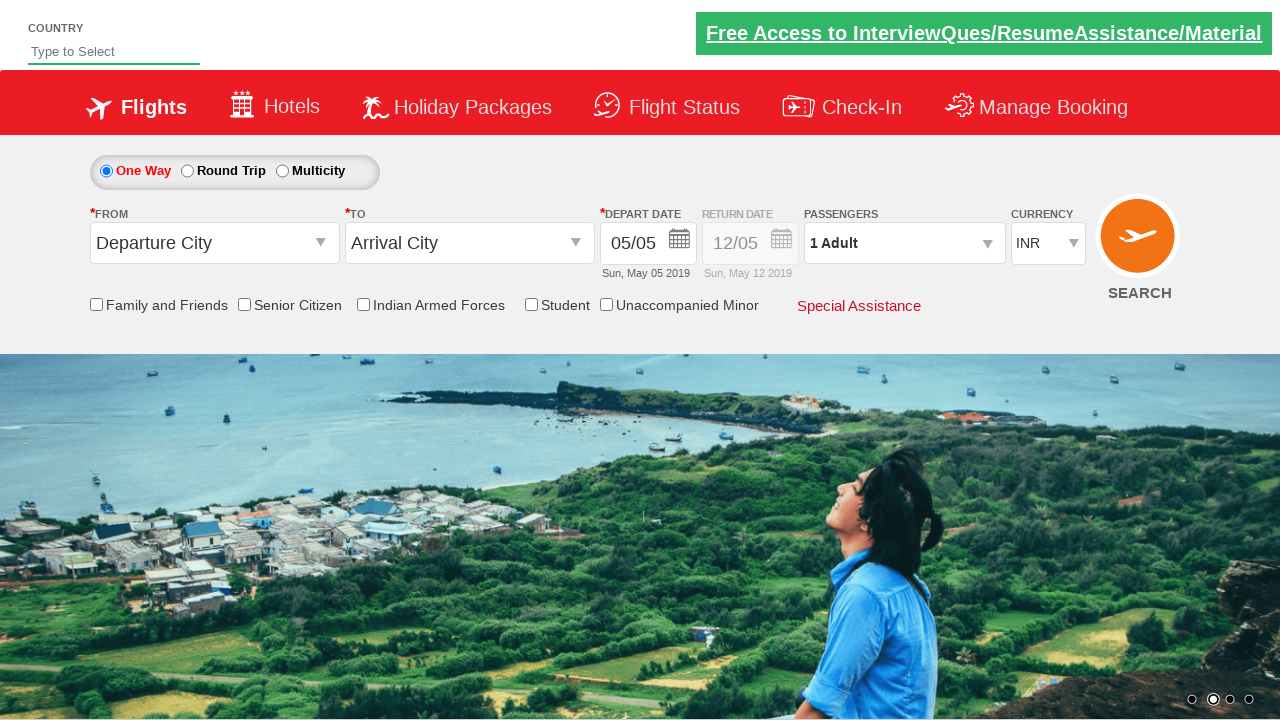

Verified checkbox is not selected initially
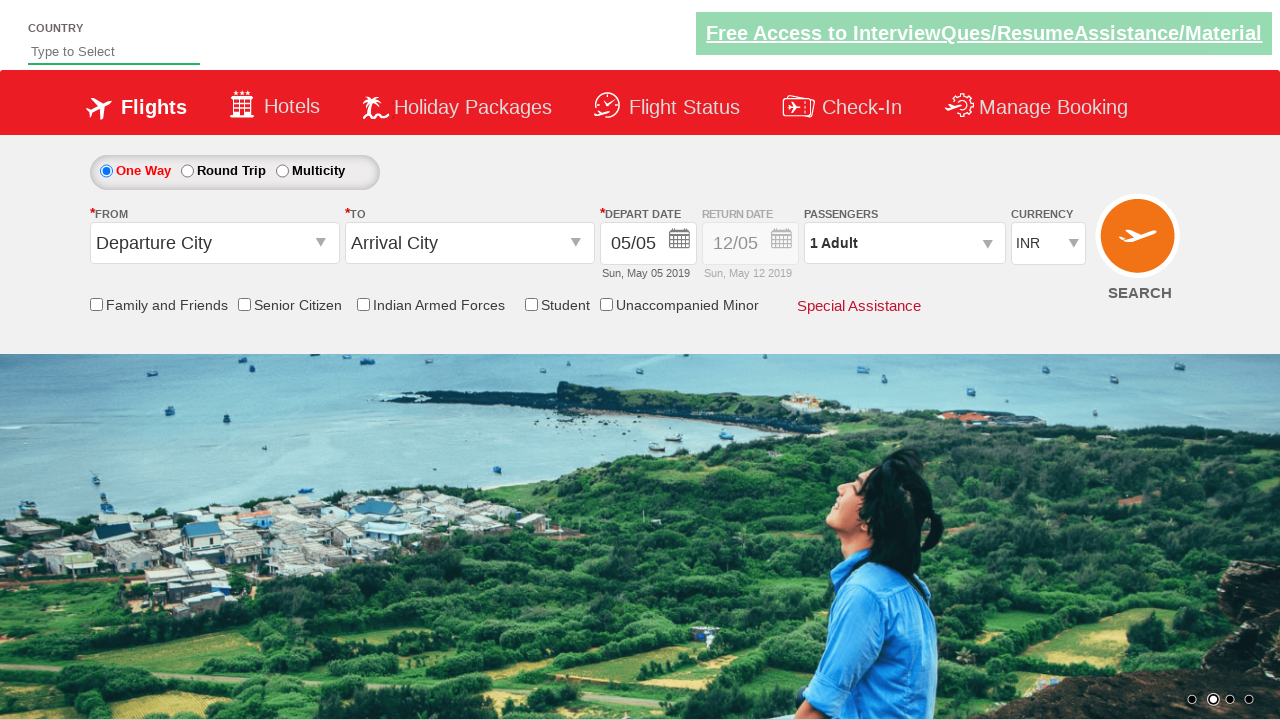

Clicked on senior citizen discount checkbox to select it at (244, 304) on #ctl00_mainContent_chk_SeniorCitizenDiscount
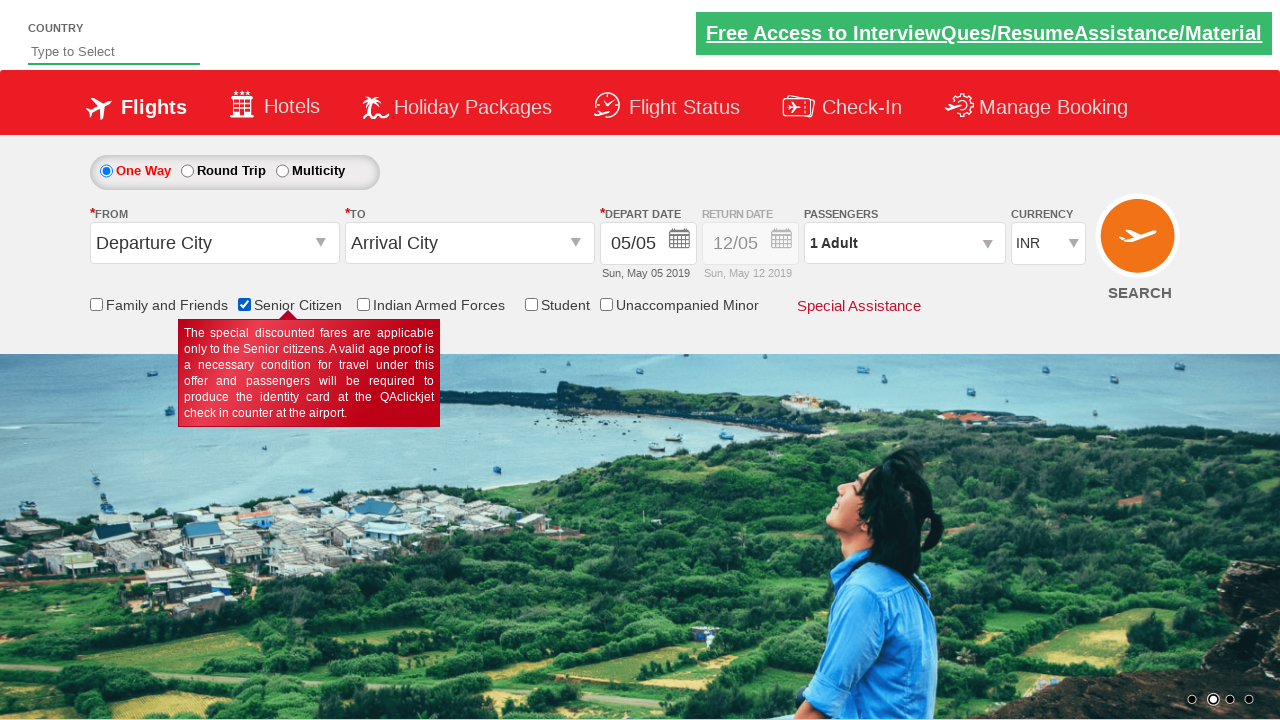

Verified checkbox is now selected
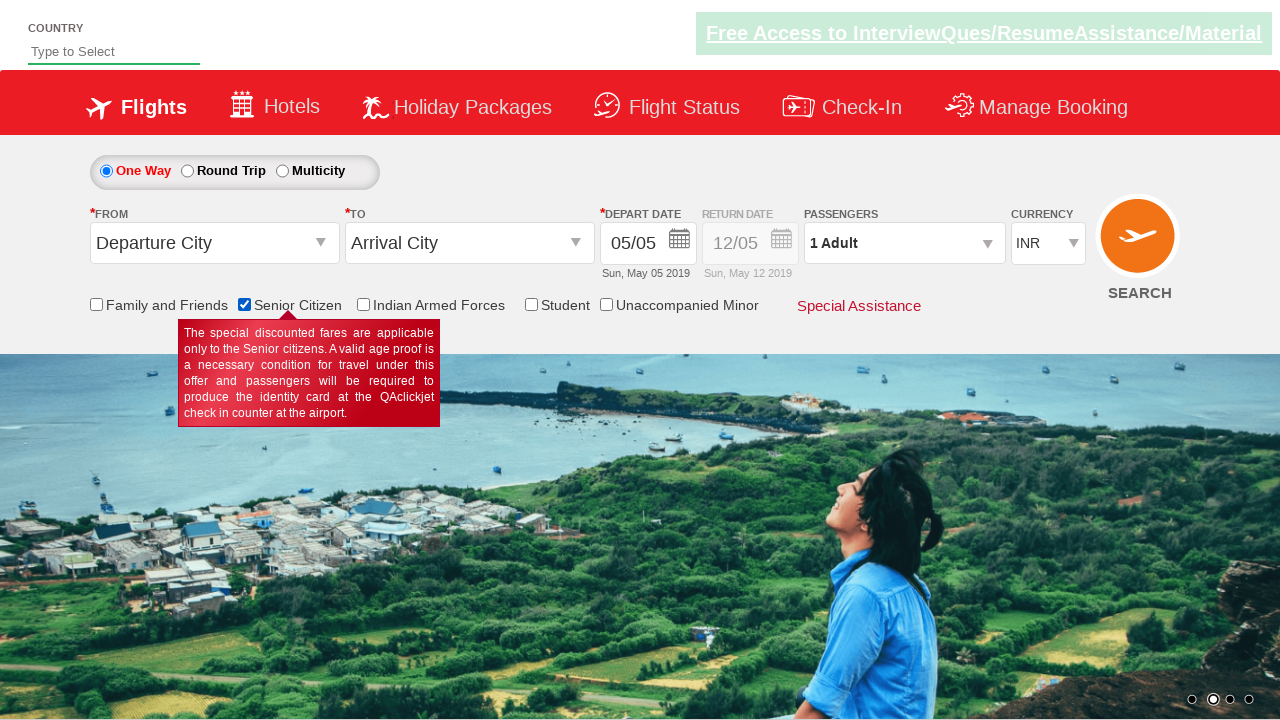

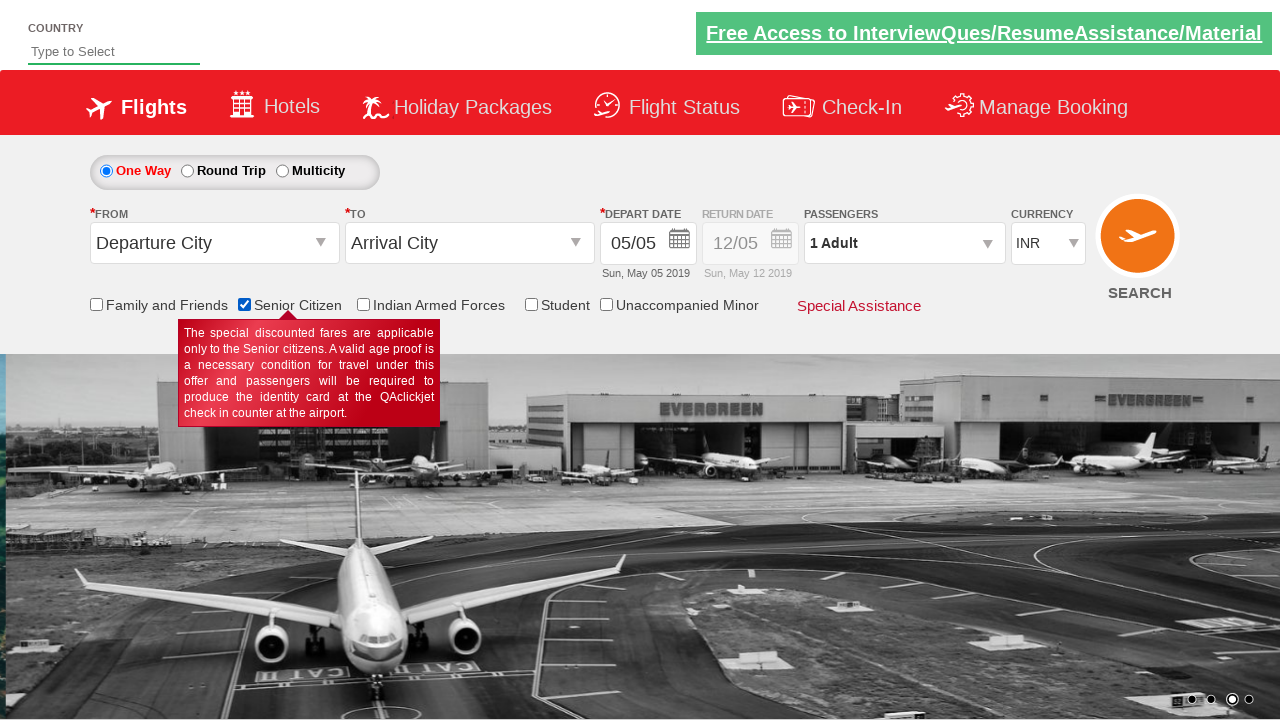